Tests jQuery UI's drag and drop functionality by navigating to the Droppable demo page and dragging an element to a drop target

Starting URL: https://jqueryui.com

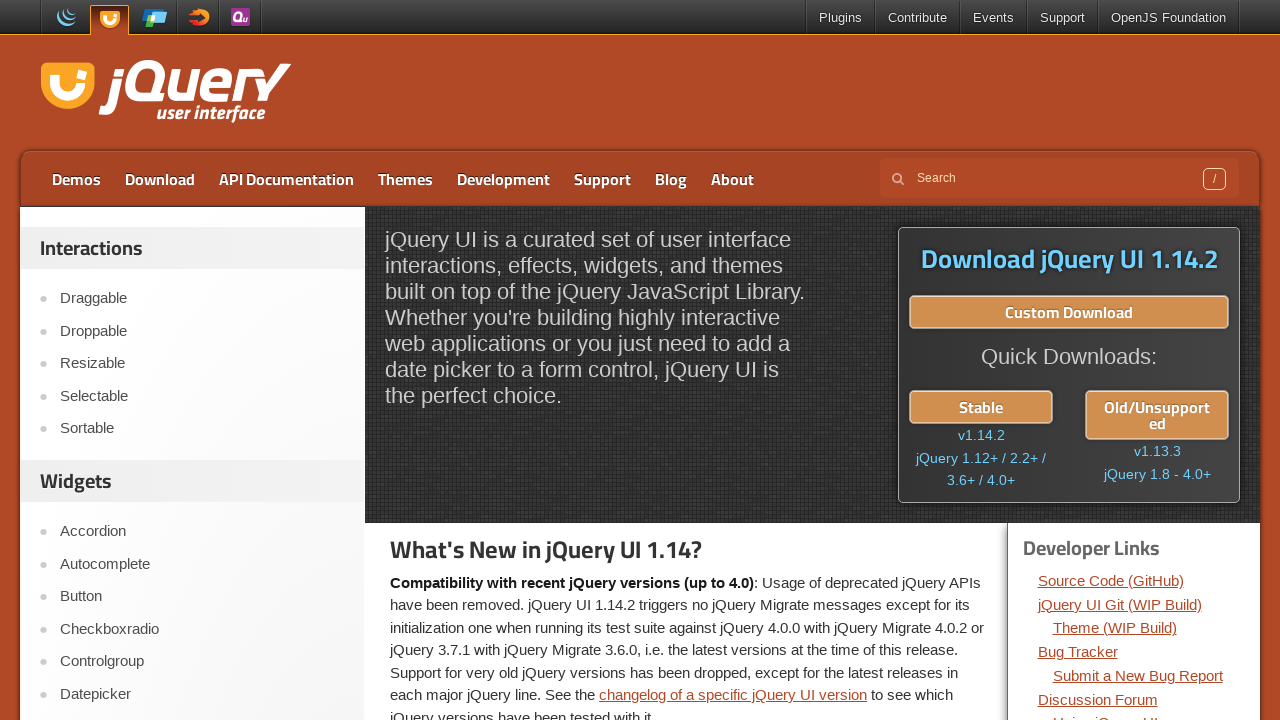

Navigated to jQuery UI homepage
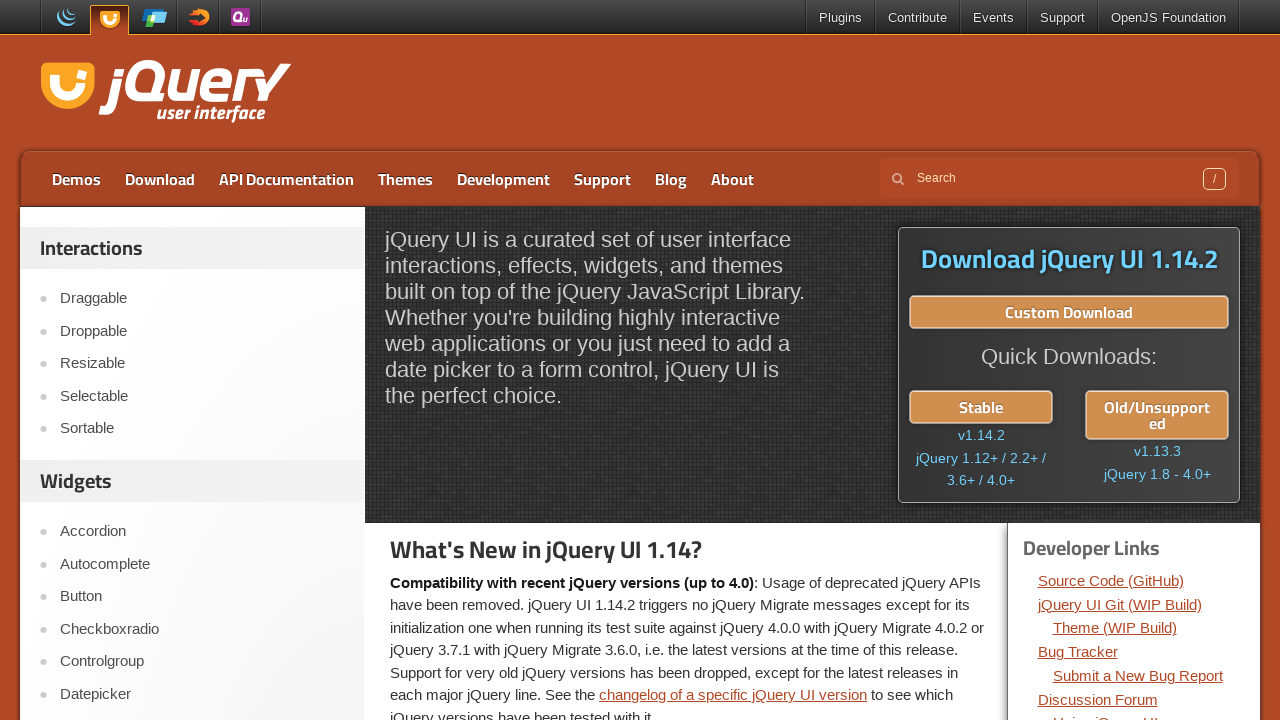

Clicked on Droppable link to navigate to demo page at (202, 331) on a:has-text('Droppable')
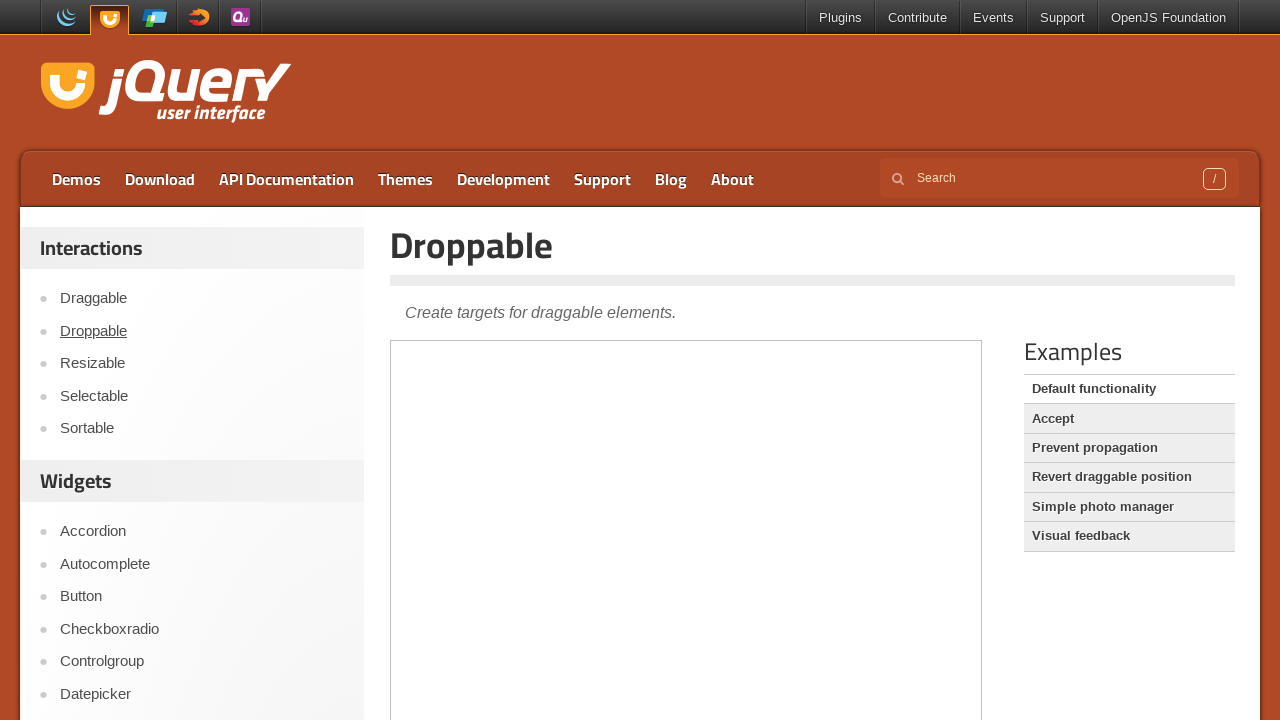

Located demo iframe
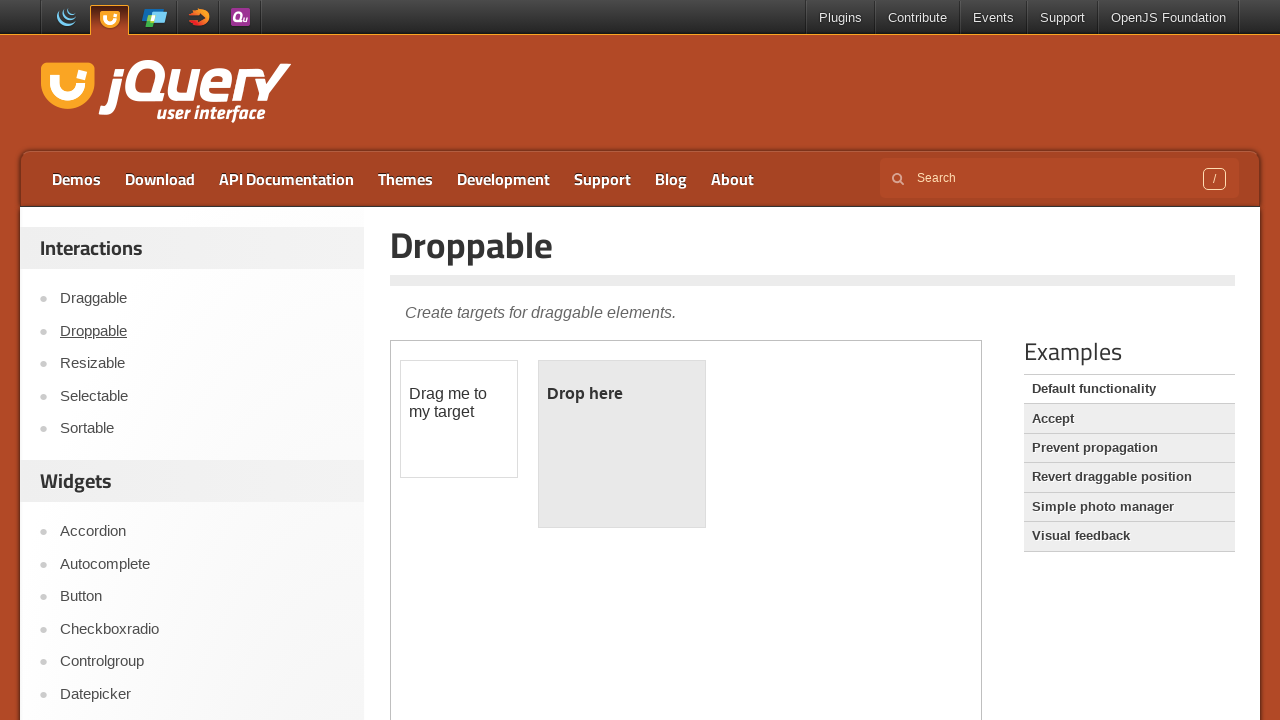

Located draggable element
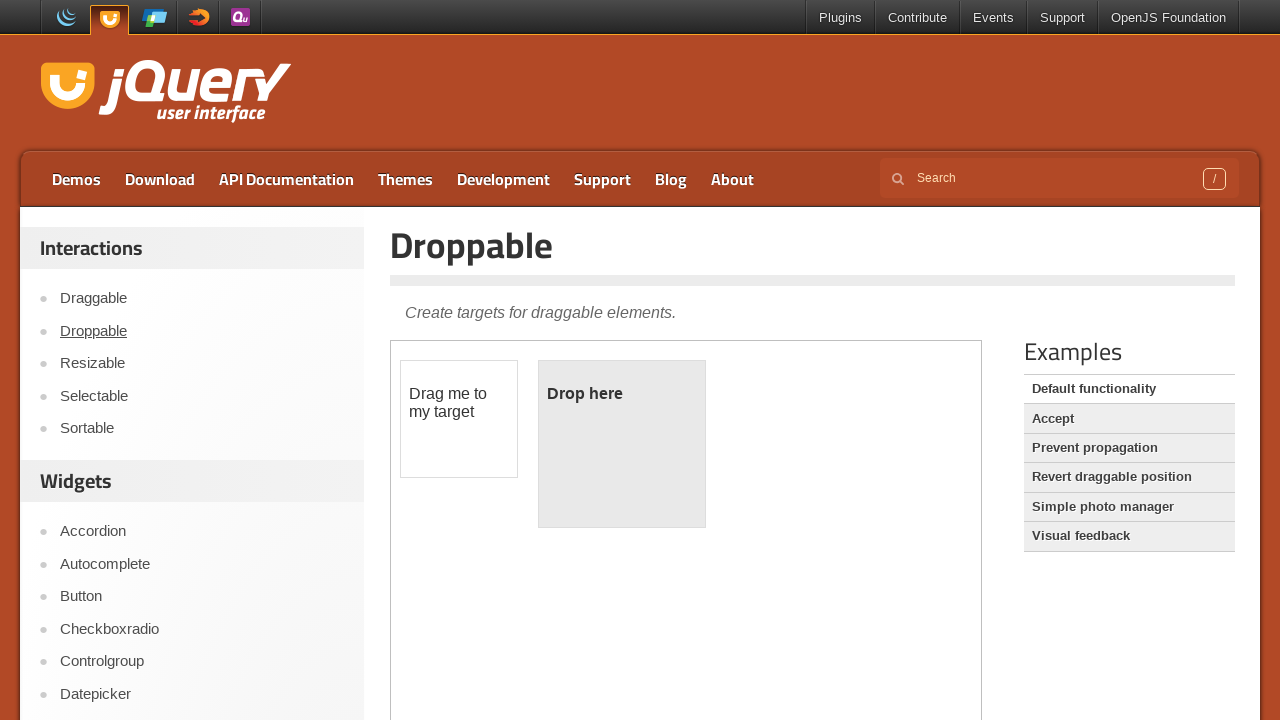

Located droppable target element
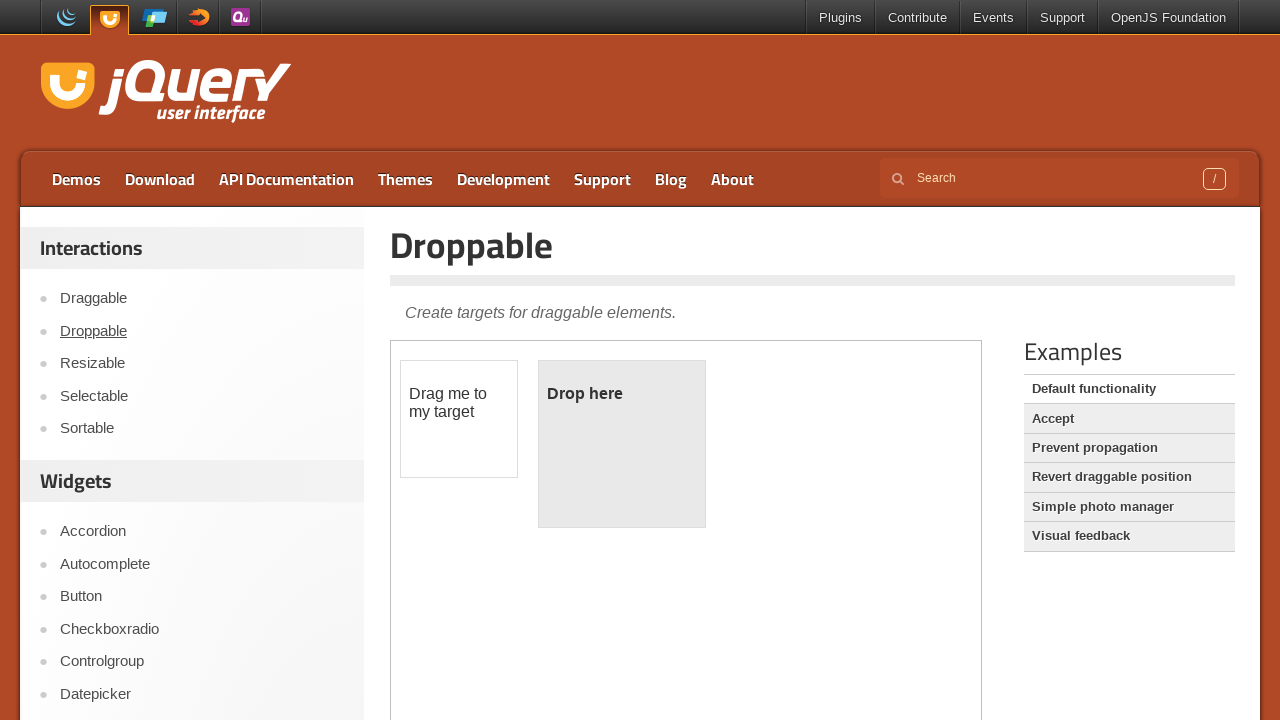

Dragged draggable element to droppable target at (622, 444)
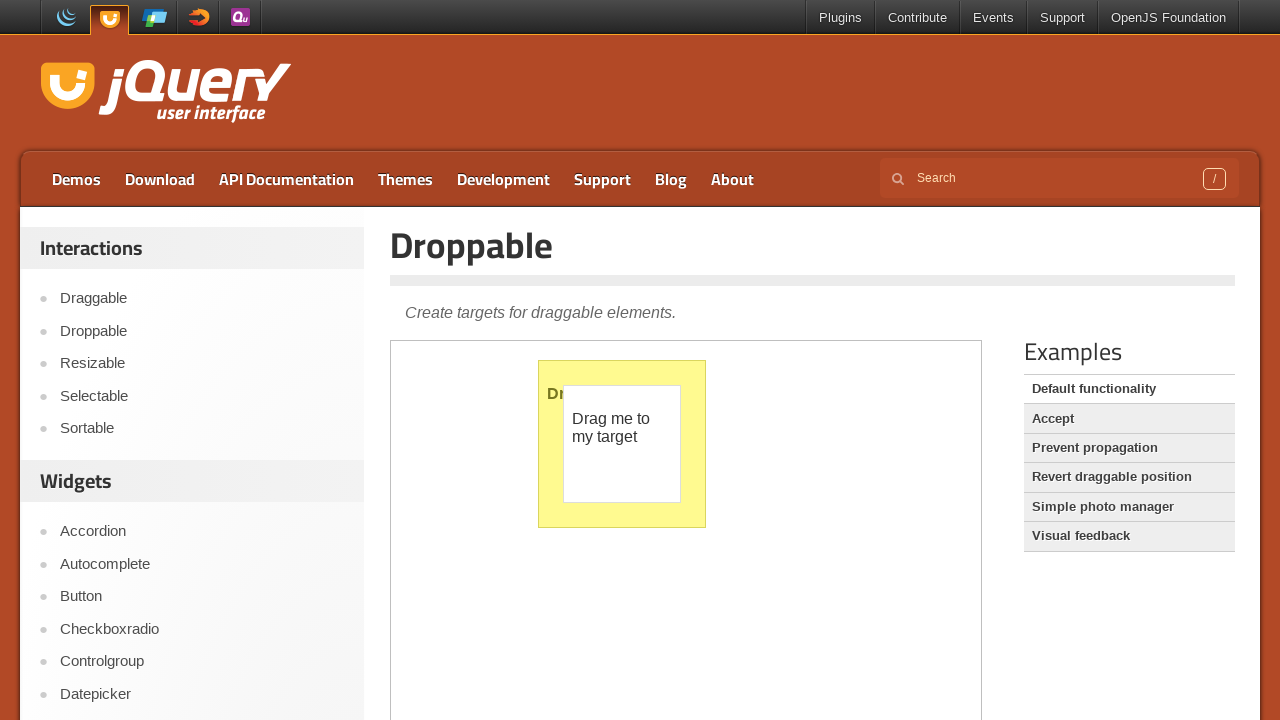

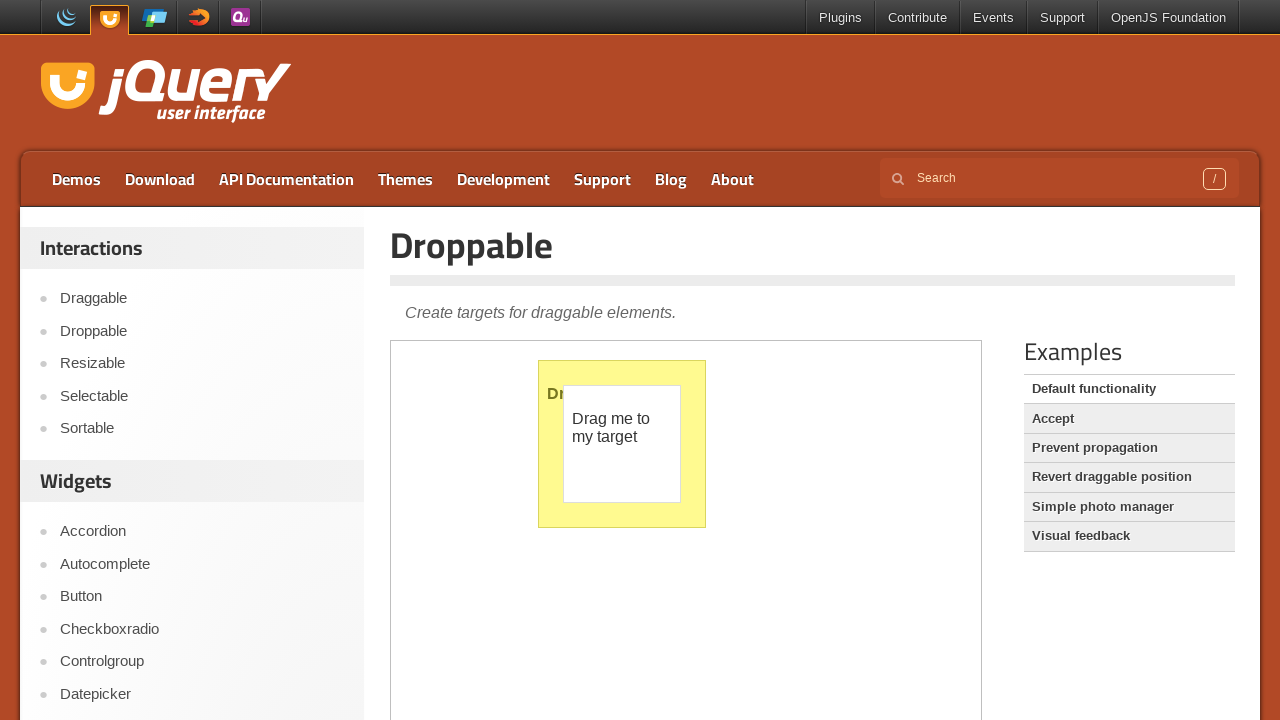